Tests add/remove elements functionality by clicking add button and verifying delete button appears

Starting URL: https://the-internet.herokuapp.com/add_remove_elements/

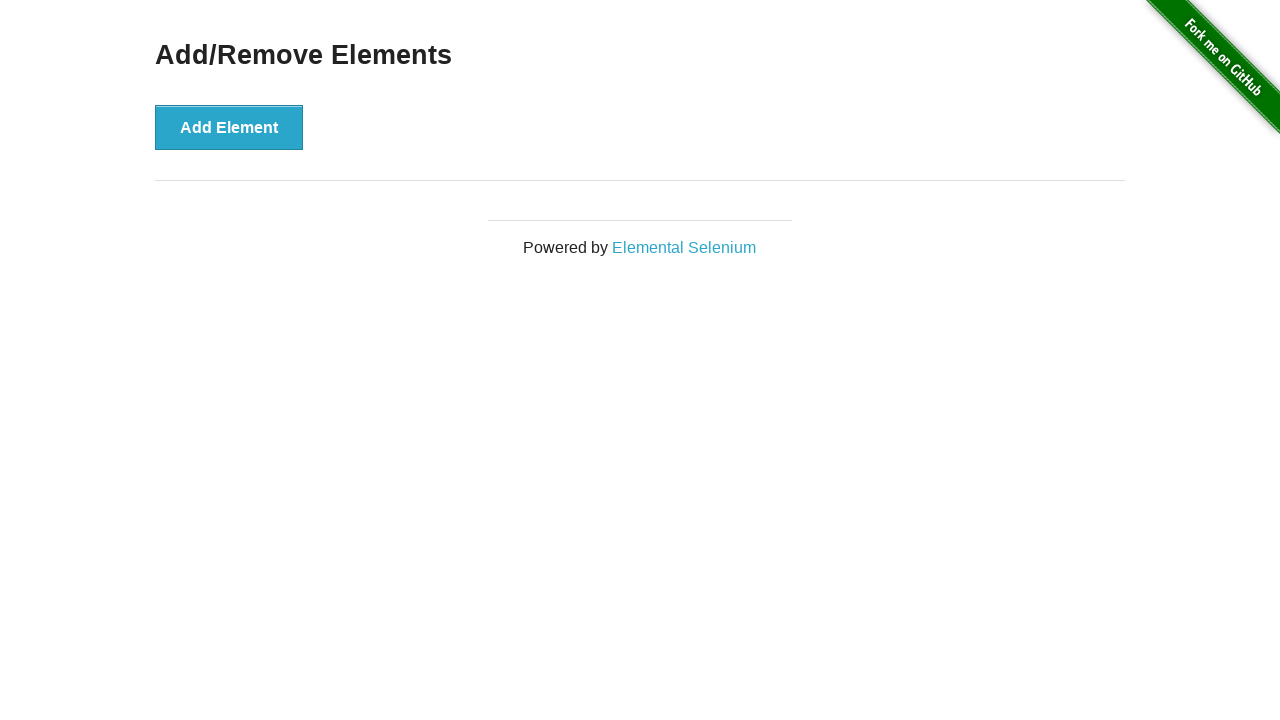

Clicked Add Element button at (229, 127) on xpath=//button[text()='Add Element']
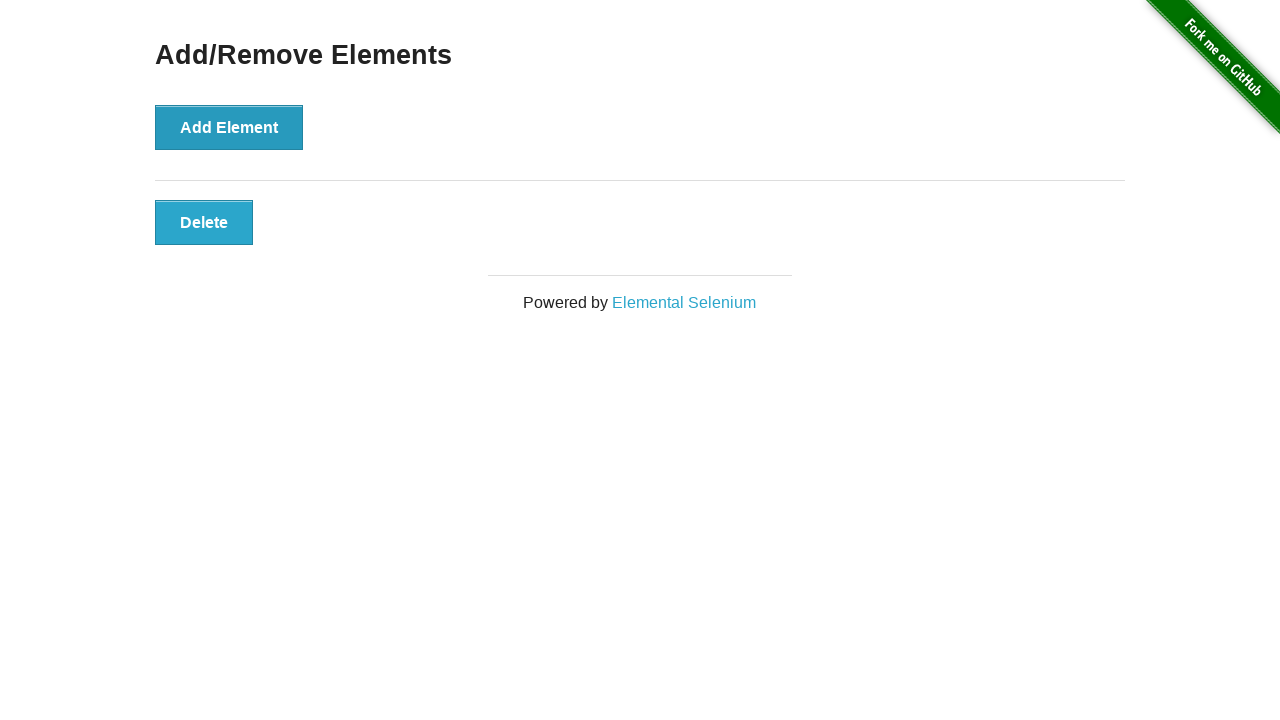

Delete button appeared after clicking Add Element
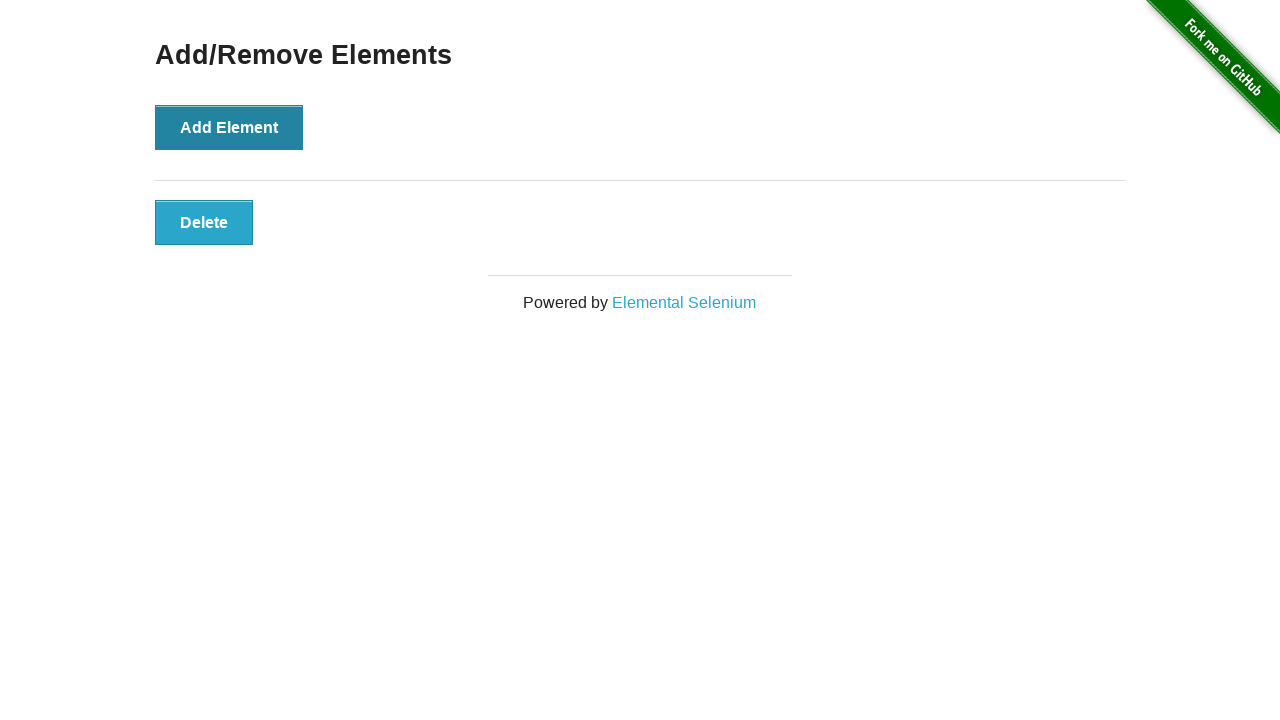

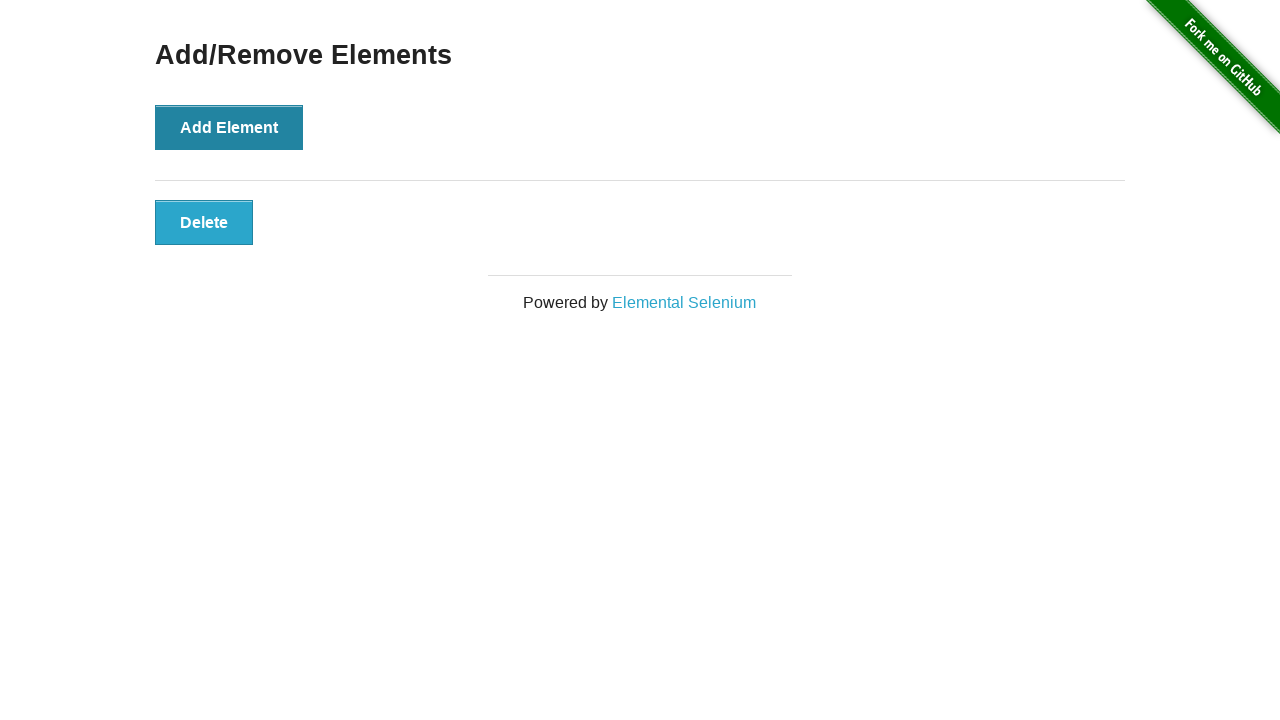